Tests that content remains readable on small screens by verifying the main heading is visible and has adequate font size

Starting URL: https://react.dev

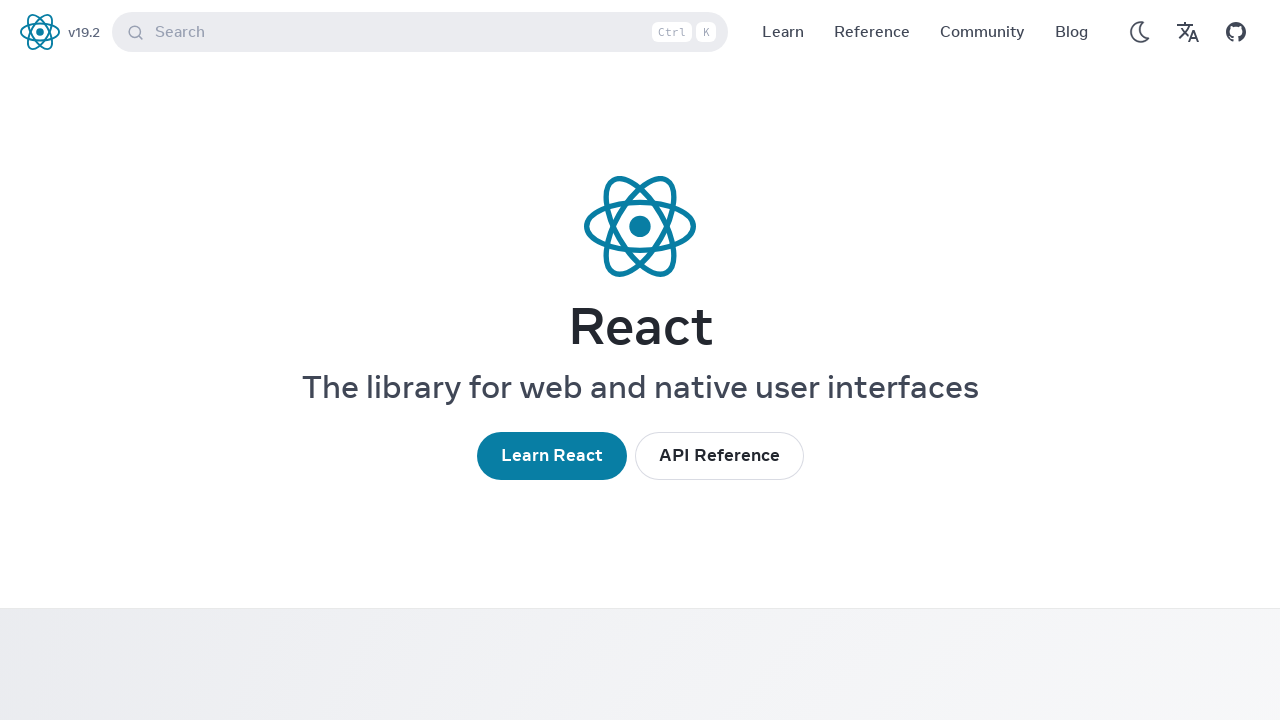

Set viewport to mobile size (375x667)
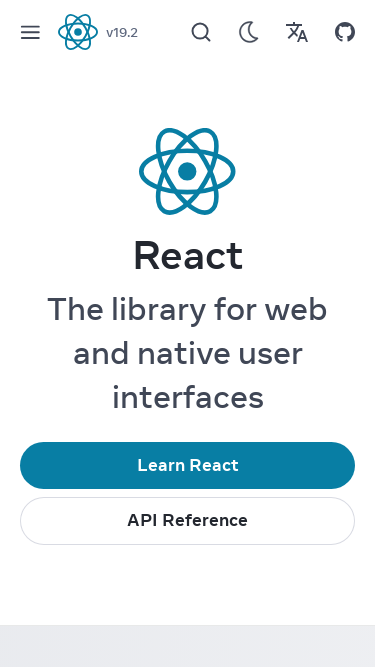

Waited for page to load (networkidle)
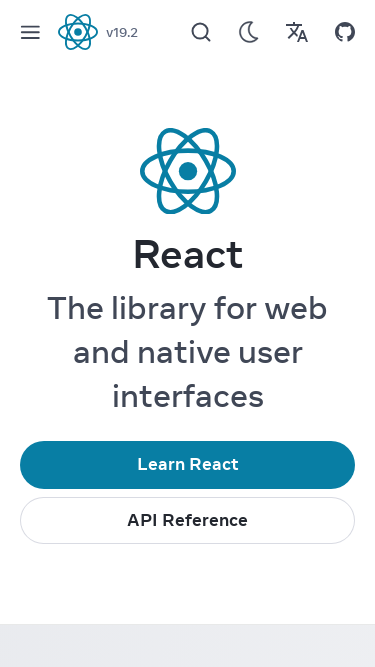

Main heading (h1) is visible
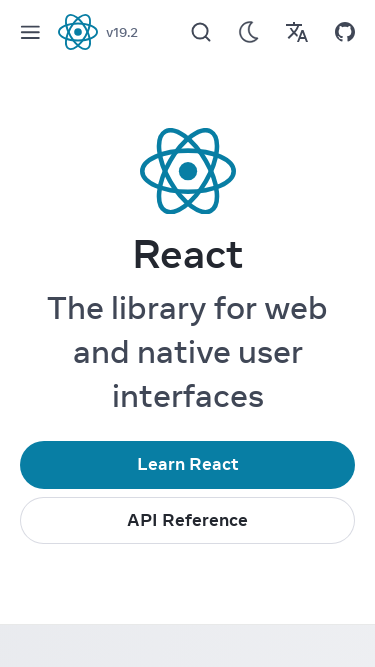

Retrieved computed font size of main heading
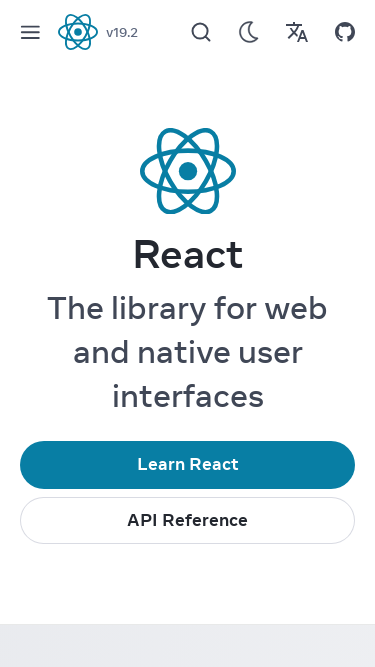

Verified heading font size (40px) is readable (>=16px)
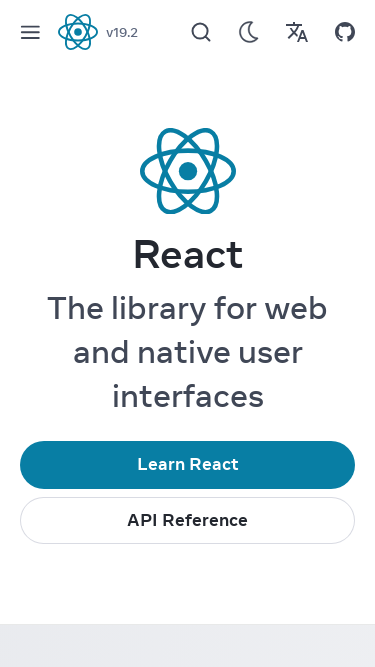

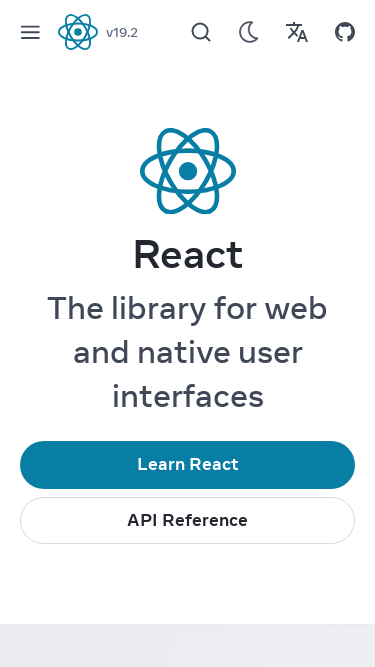